Tests clearing the complete state of all items by checking and then unchecking the "Mark all as complete" checkbox.

Starting URL: https://demo.playwright.dev/todomvc

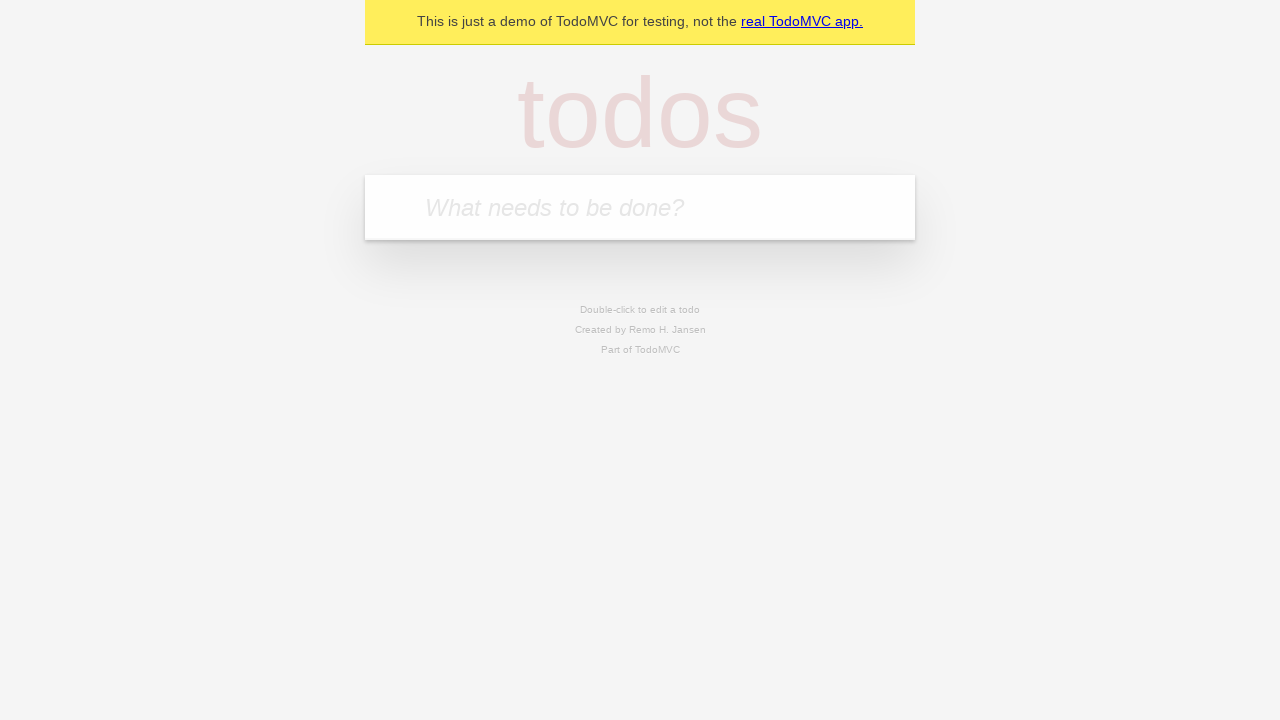

Filled new todo field with 'buy some cheese' on internal:attr=[placeholder="What needs to be done?"i]
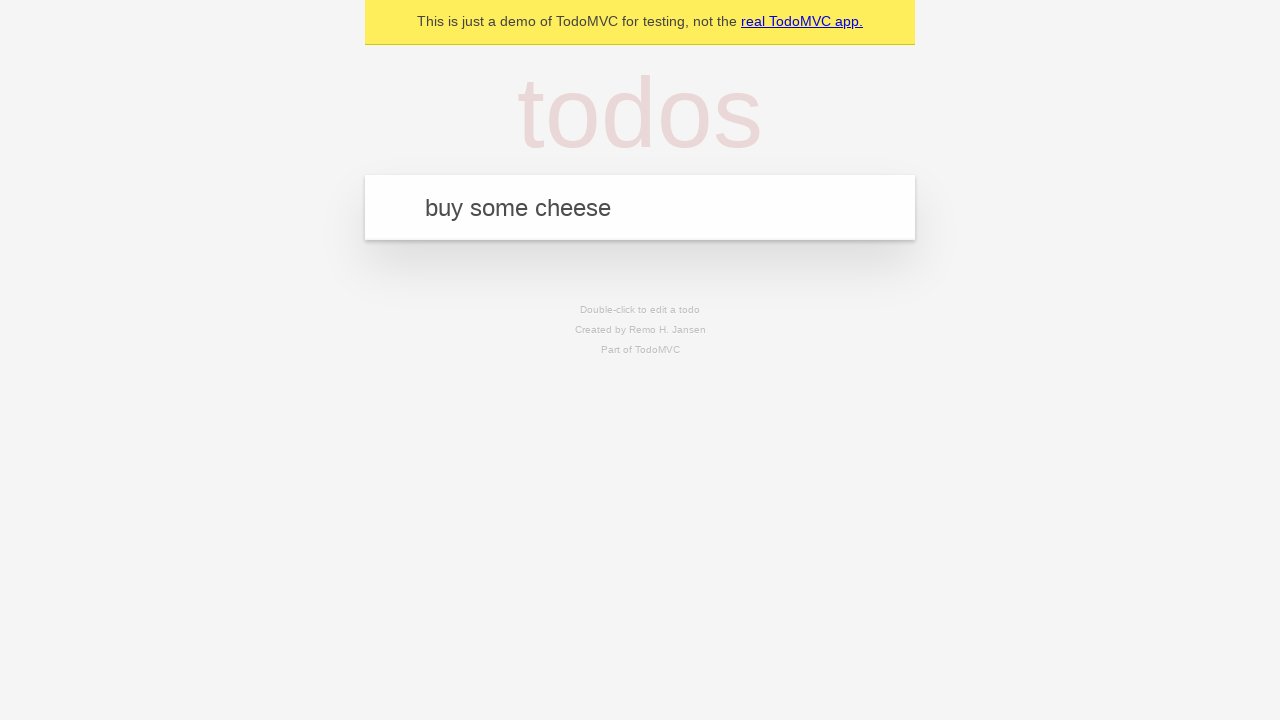

Pressed Enter to create first todo item on internal:attr=[placeholder="What needs to be done?"i]
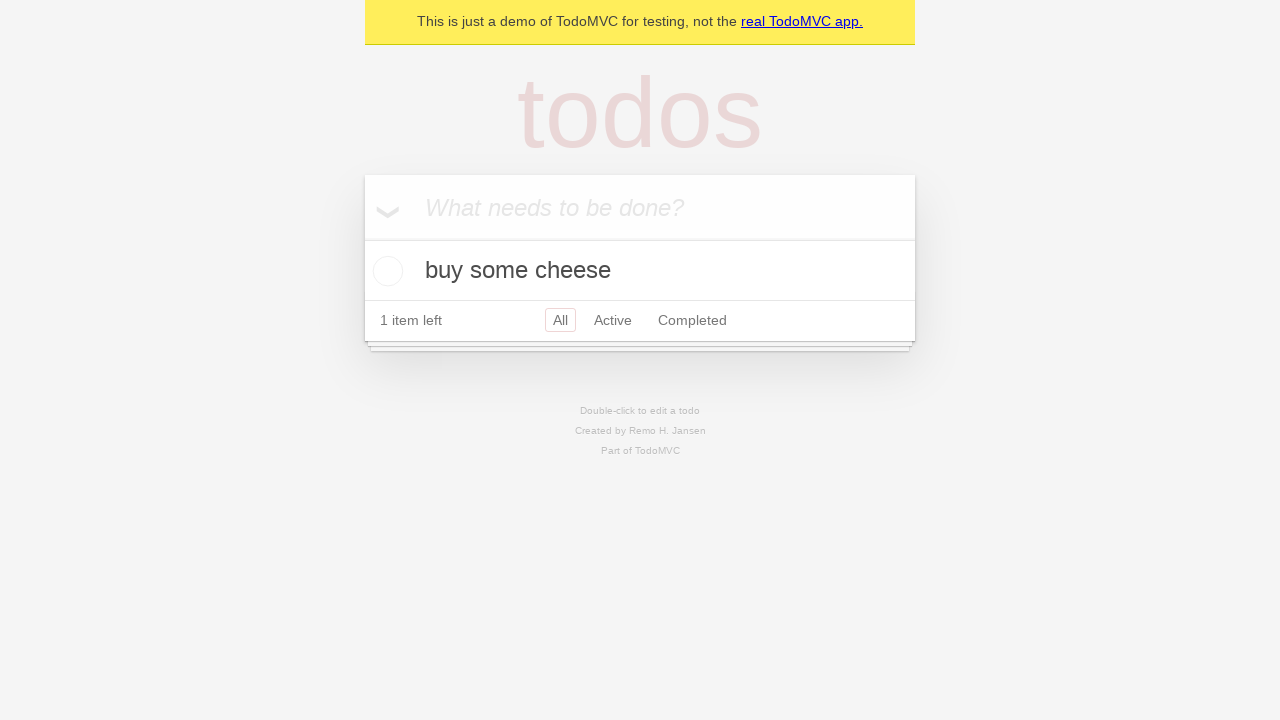

Filled new todo field with 'feed the cat' on internal:attr=[placeholder="What needs to be done?"i]
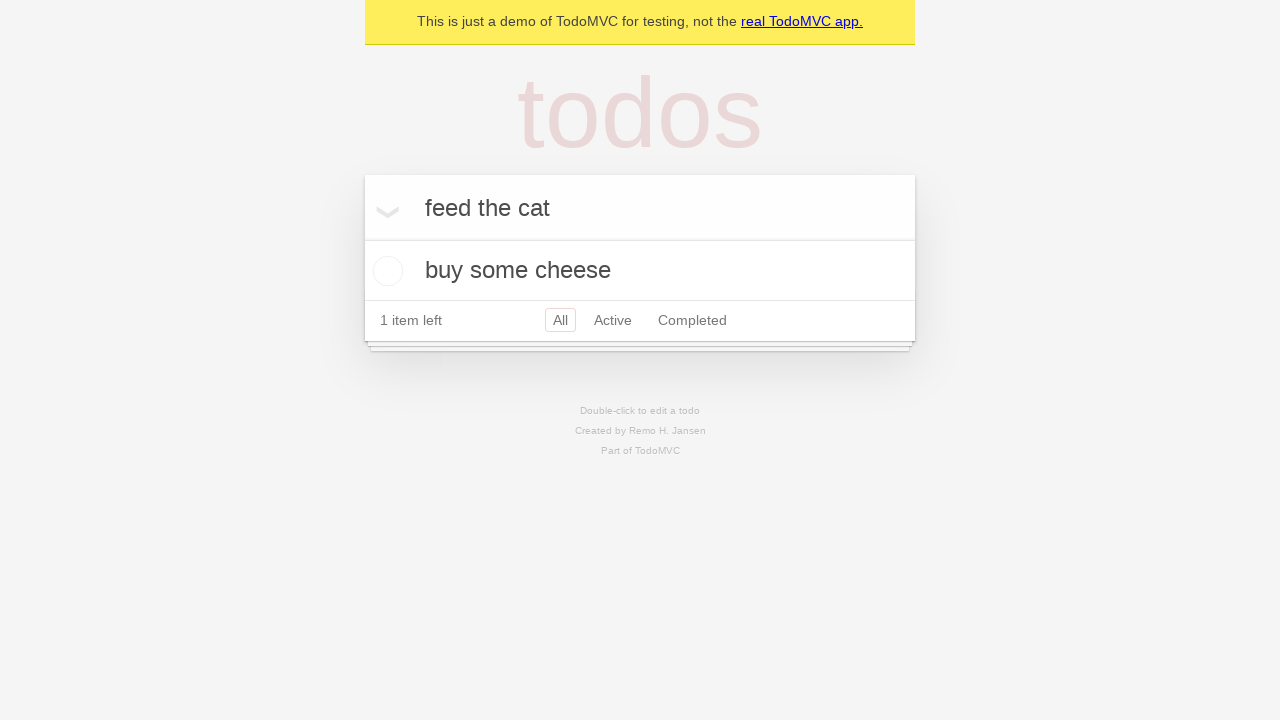

Pressed Enter to create second todo item on internal:attr=[placeholder="What needs to be done?"i]
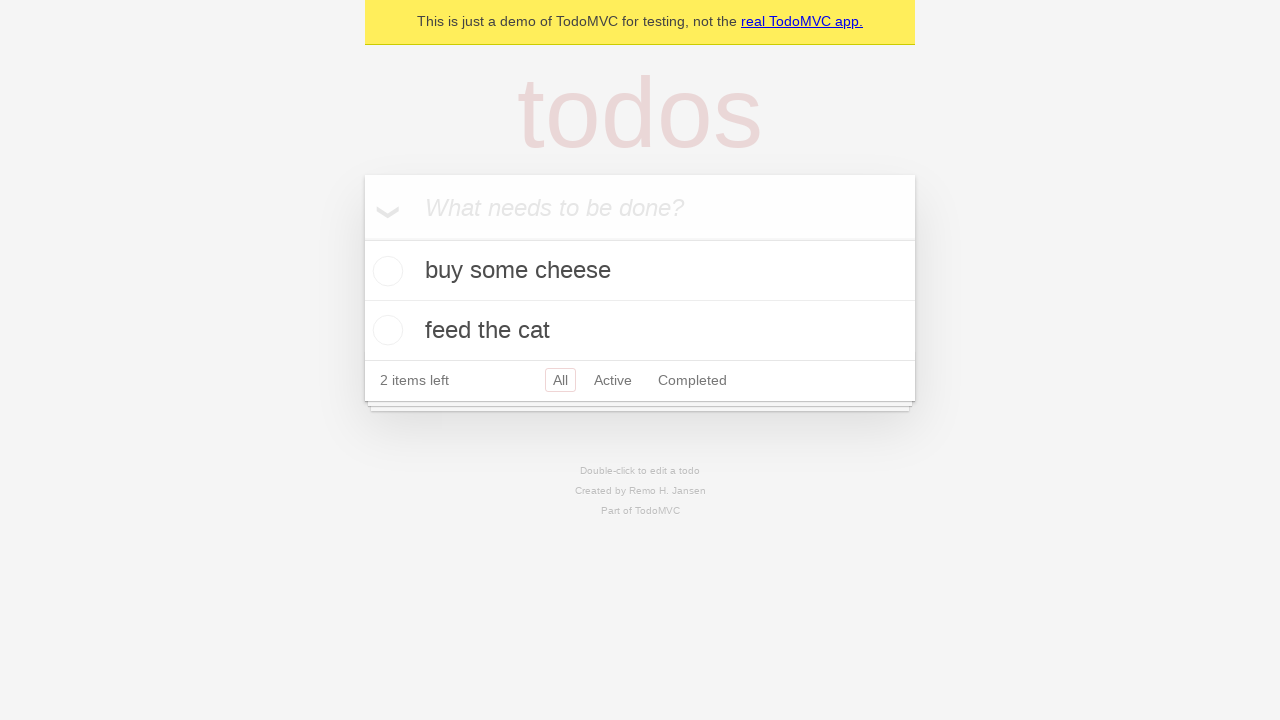

Filled new todo field with 'book a doctors appointment' on internal:attr=[placeholder="What needs to be done?"i]
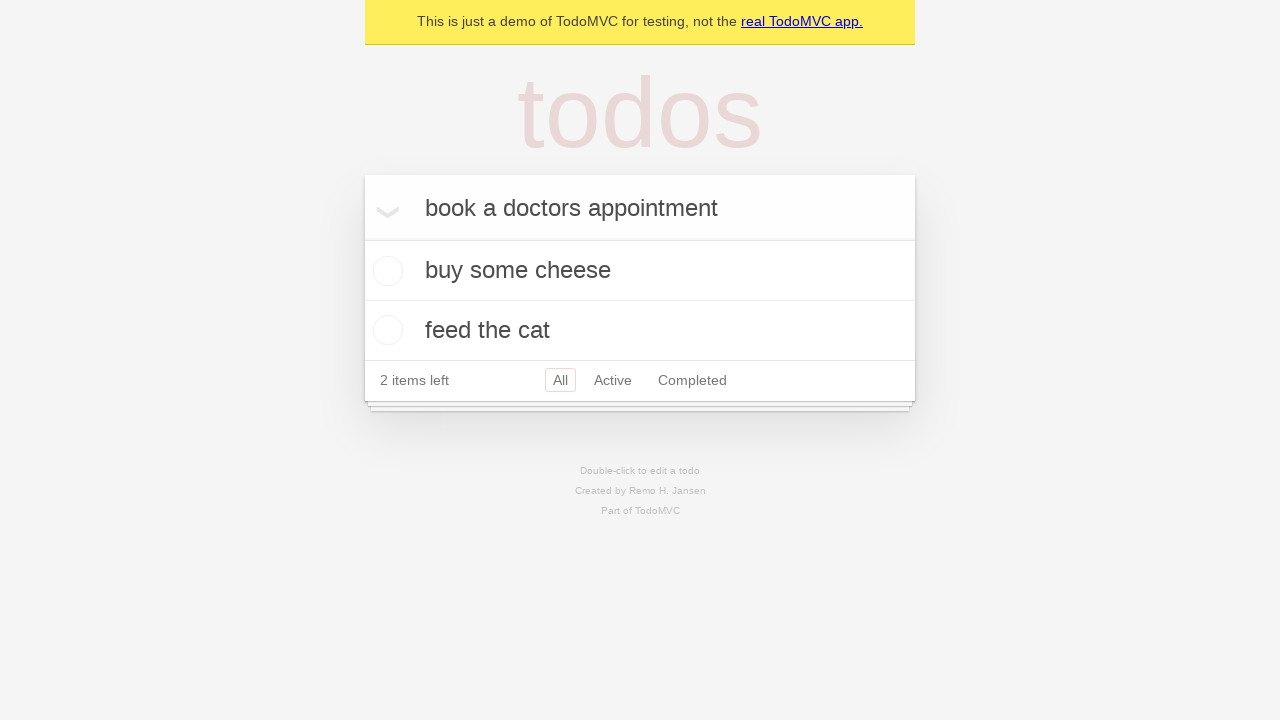

Pressed Enter to create third todo item on internal:attr=[placeholder="What needs to be done?"i]
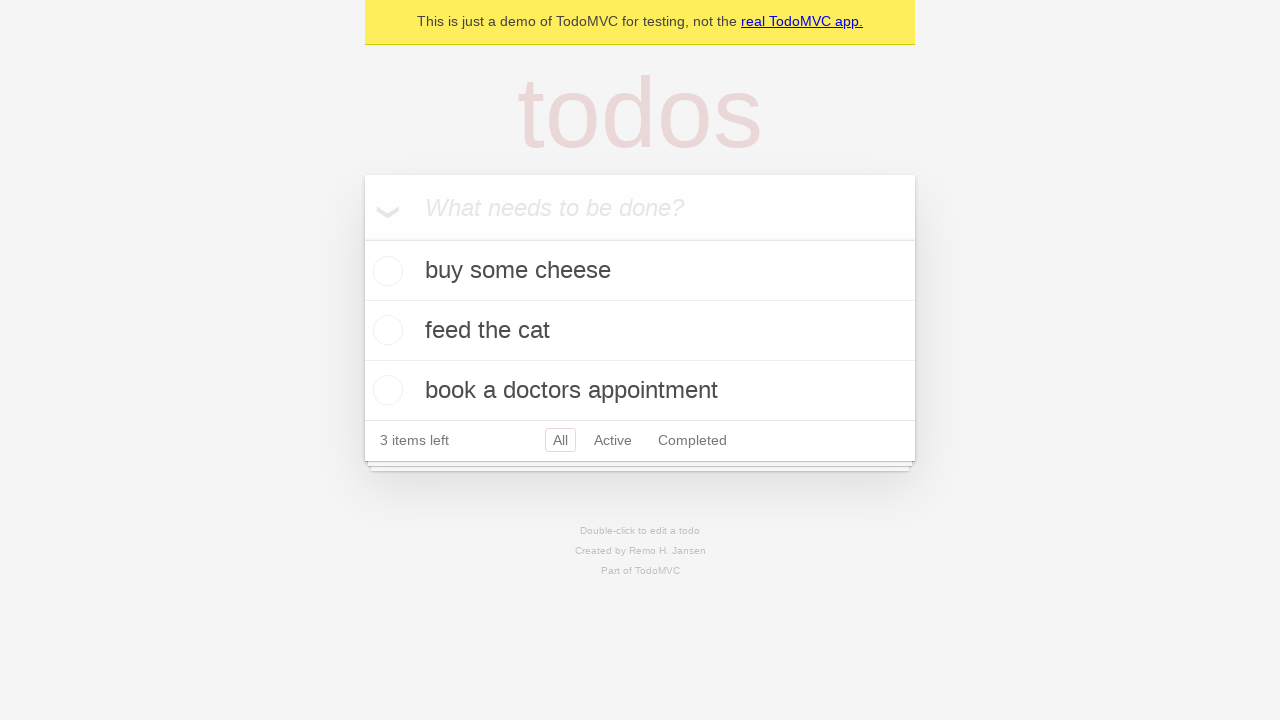

Waited for all todo items to be created and visible
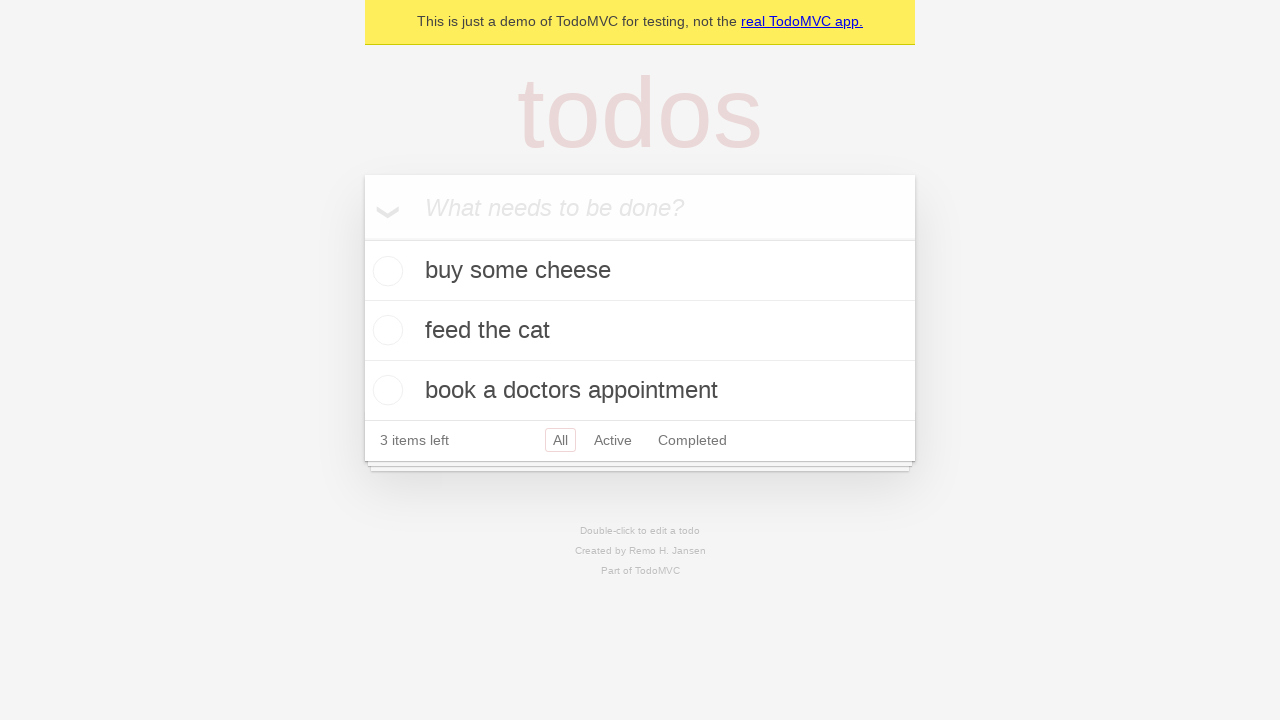

Checked 'Mark all as complete' checkbox to mark all items as complete at (362, 238) on internal:label="Mark all as complete"i
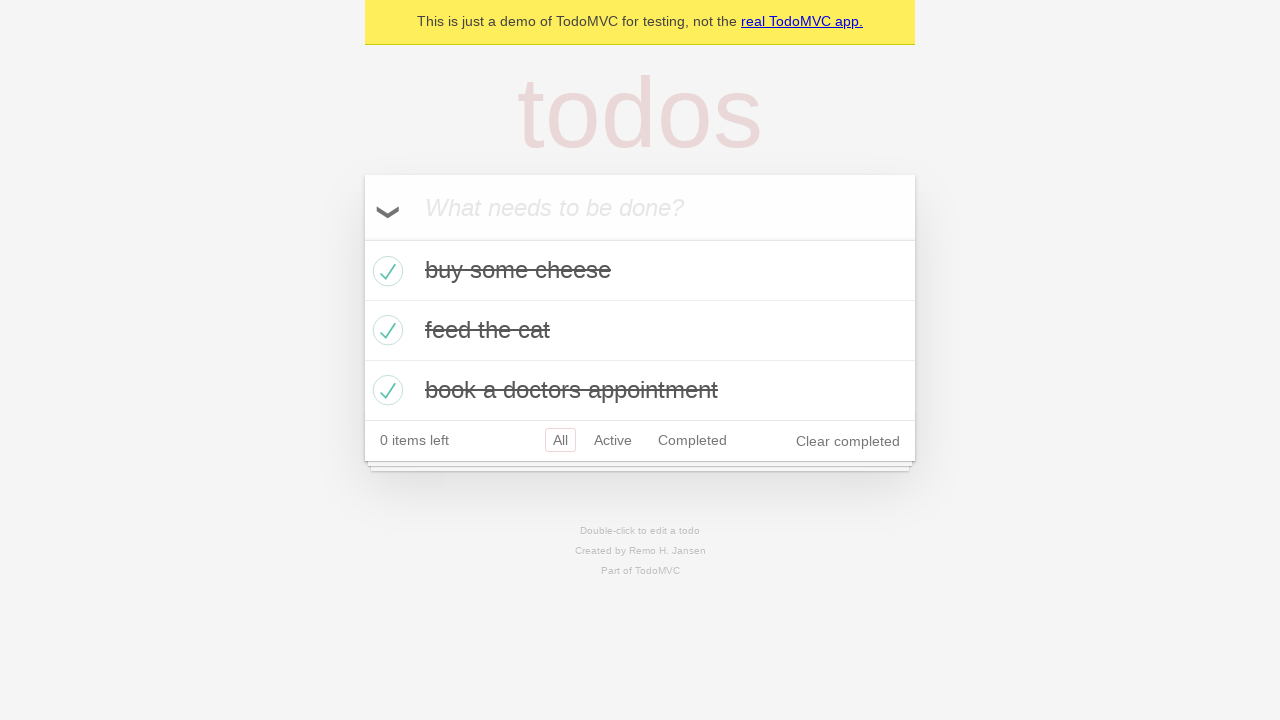

Unchecked 'Mark all as complete' checkbox to clear complete state of all items at (362, 238) on internal:label="Mark all as complete"i
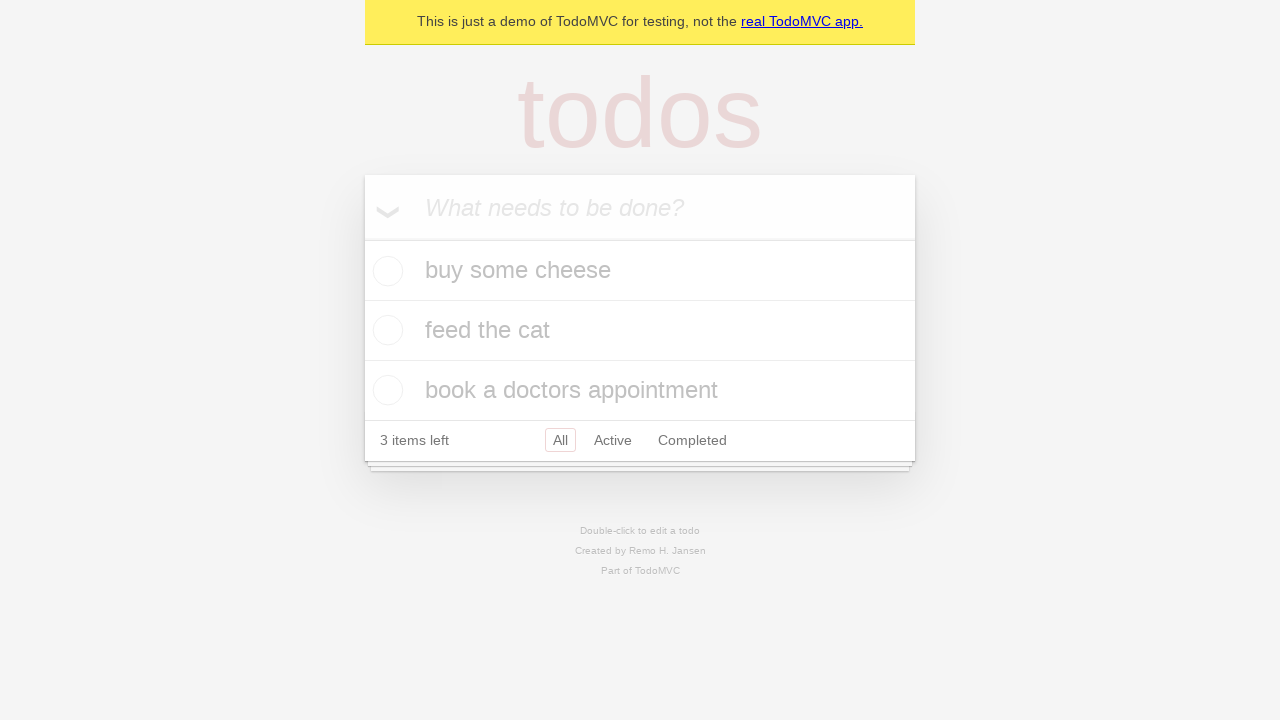

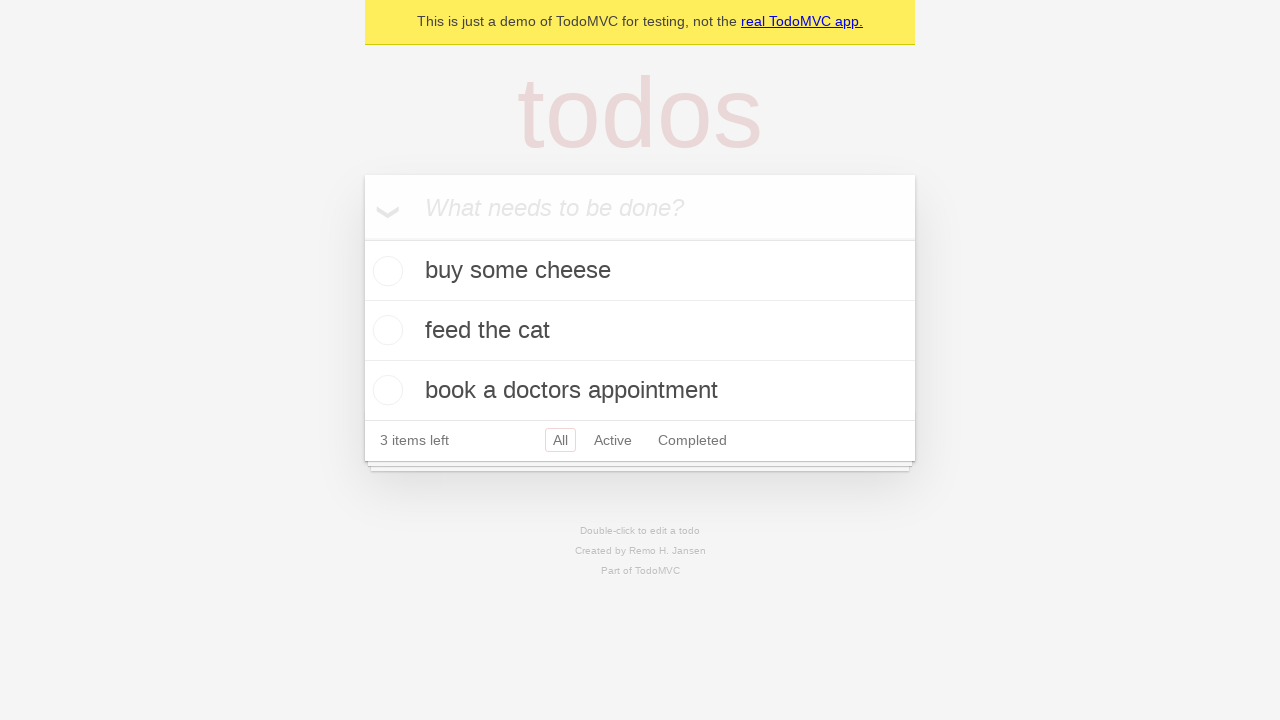